Tests JavaScript alert handling by clicking a button to trigger an alert, accepting it, and verifying the result message

Starting URL: https://testcenter.techproeducation.com/index.php?page=javascript-alerts

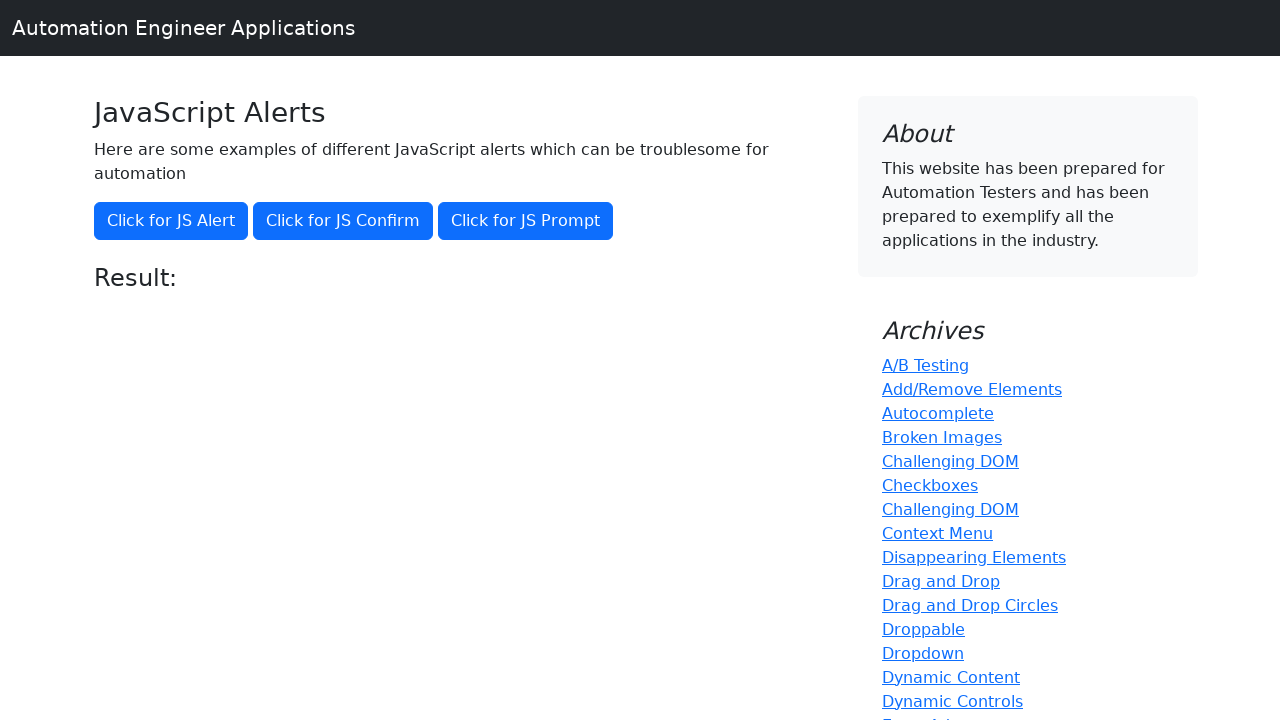

Clicked button to trigger JavaScript alert at (171, 221) on xpath=//button[@onclick='jsAlert()']
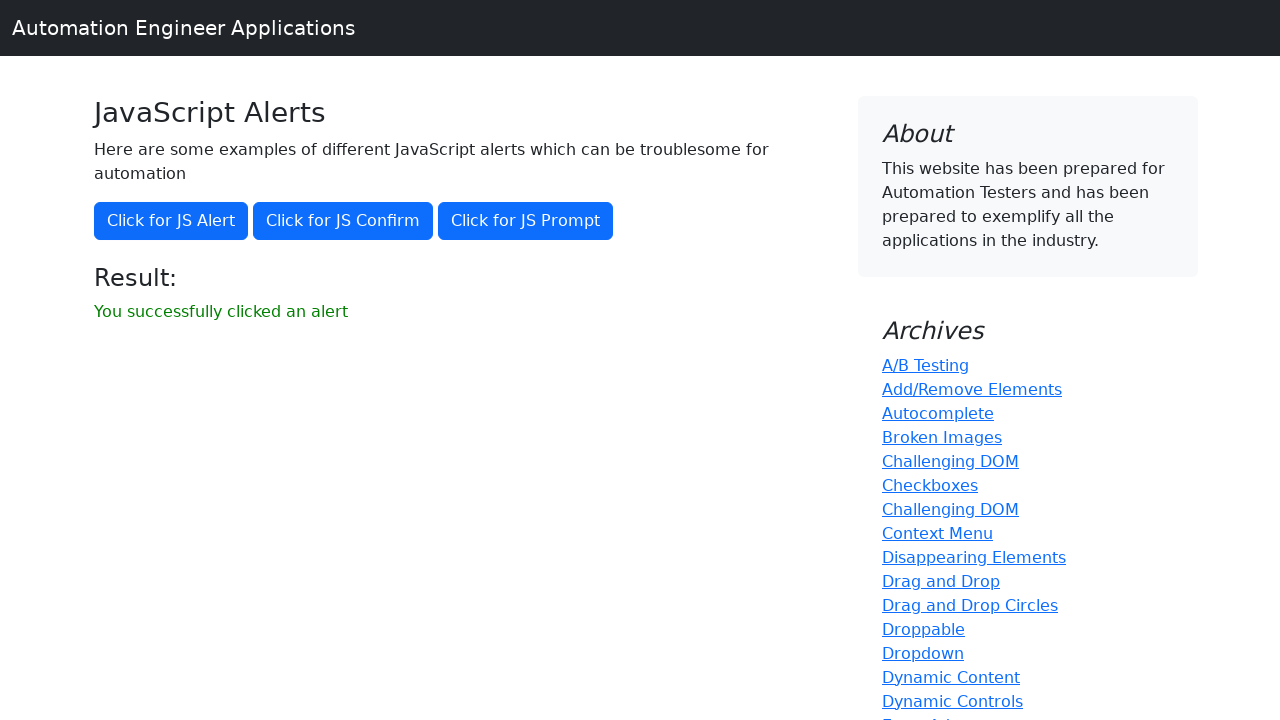

Set up dialog handler to accept alert
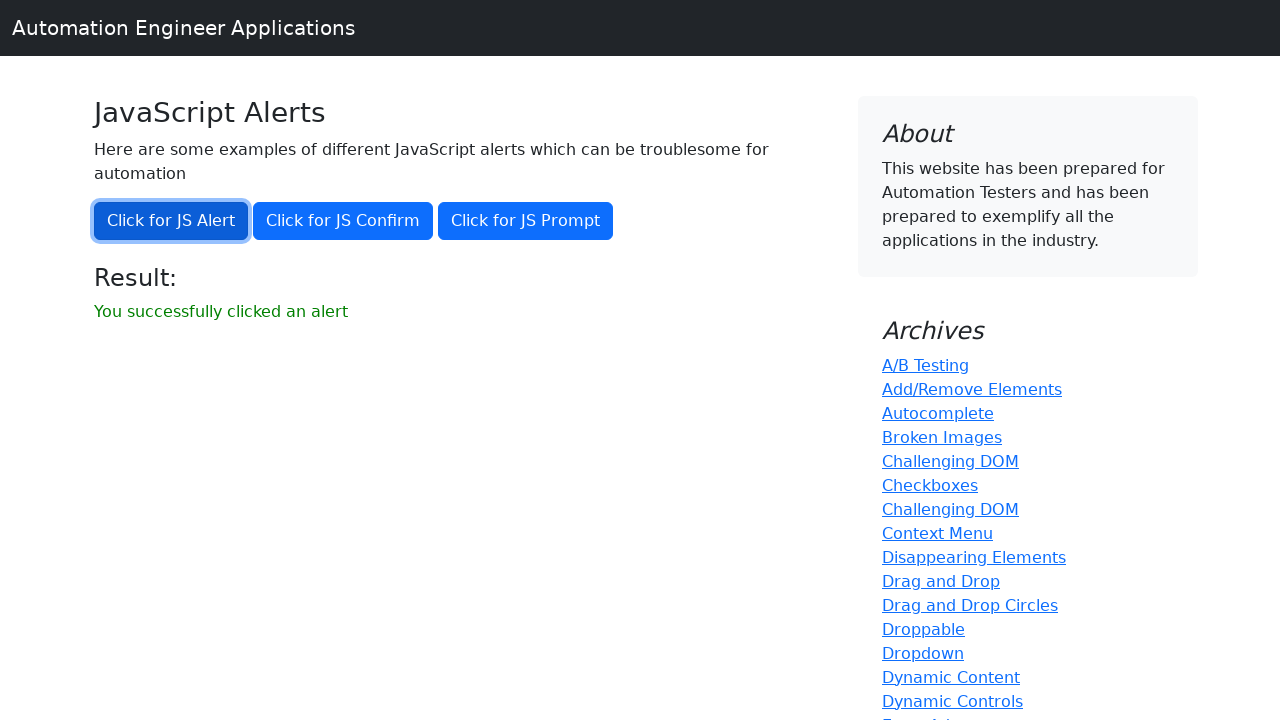

Result message appeared after accepting alert
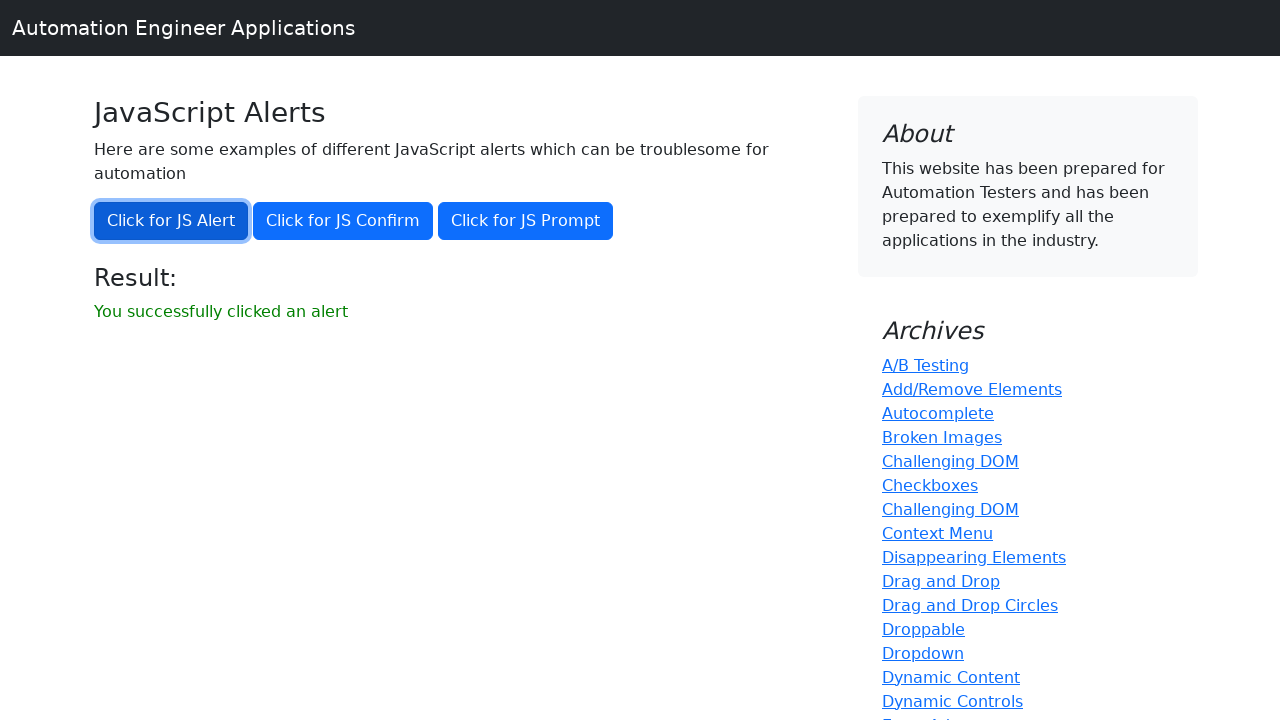

Retrieved result message text
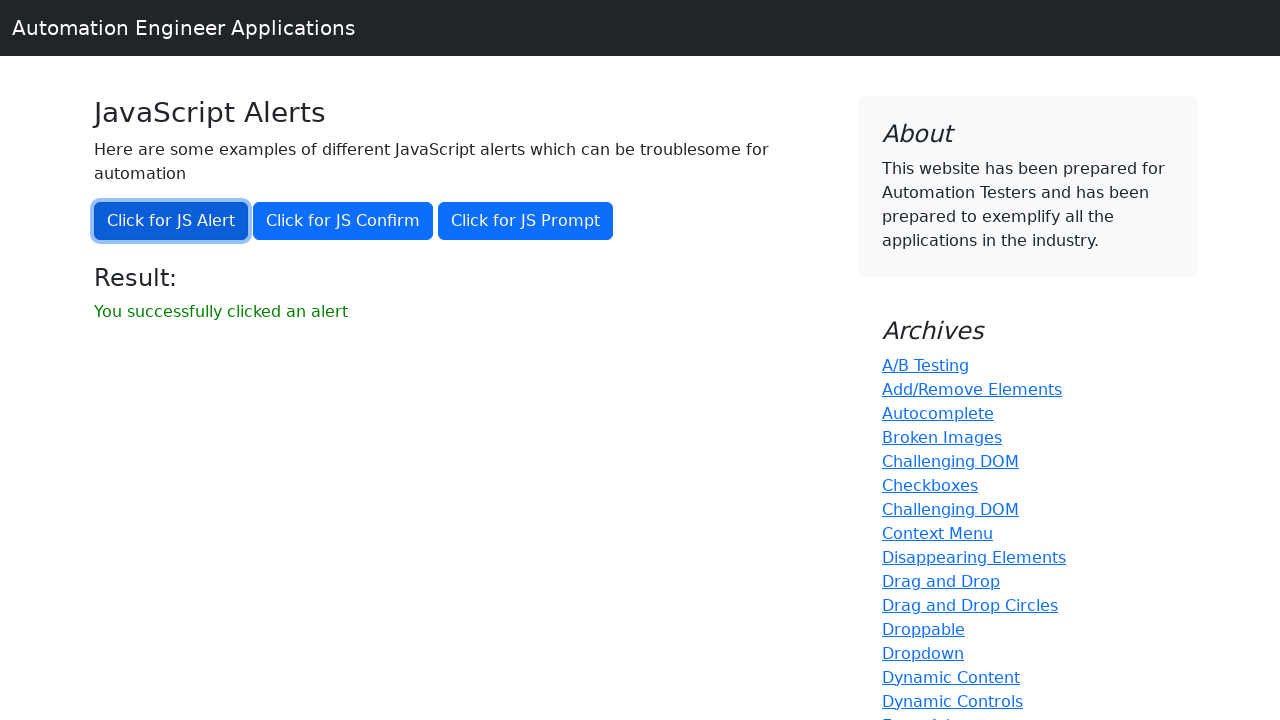

Verified result message equals 'You successfully clicked an alert'
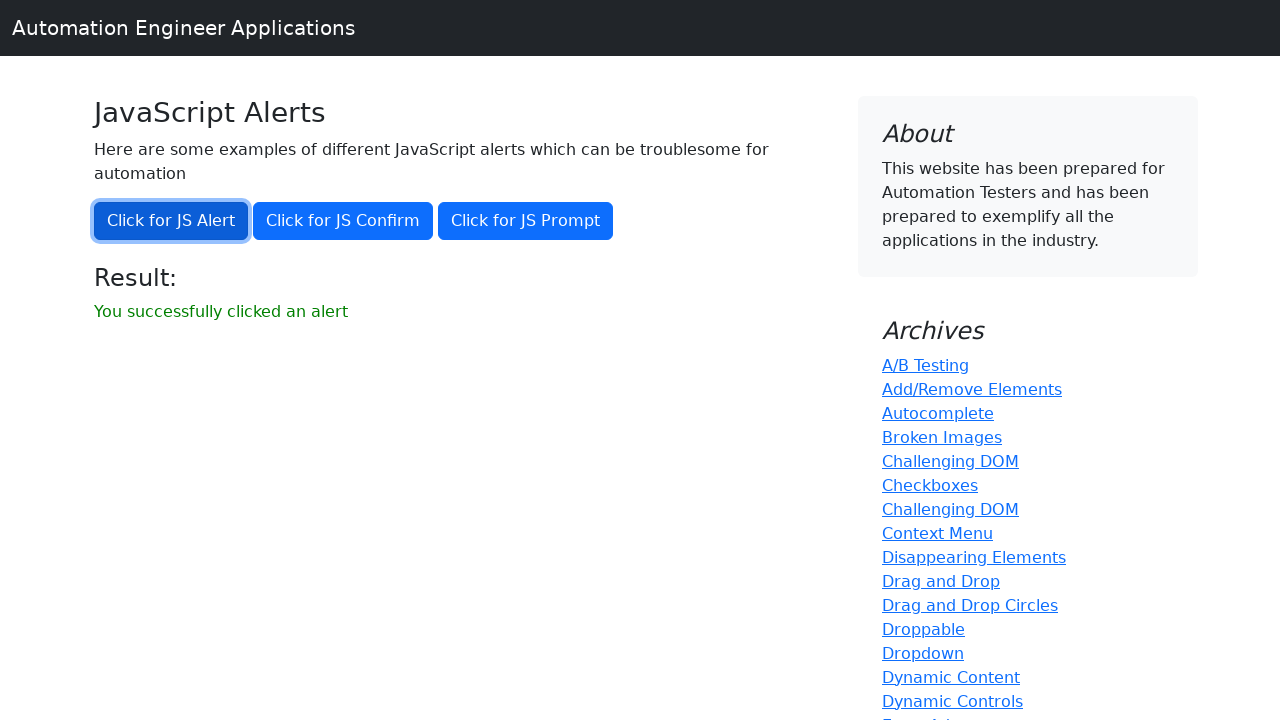

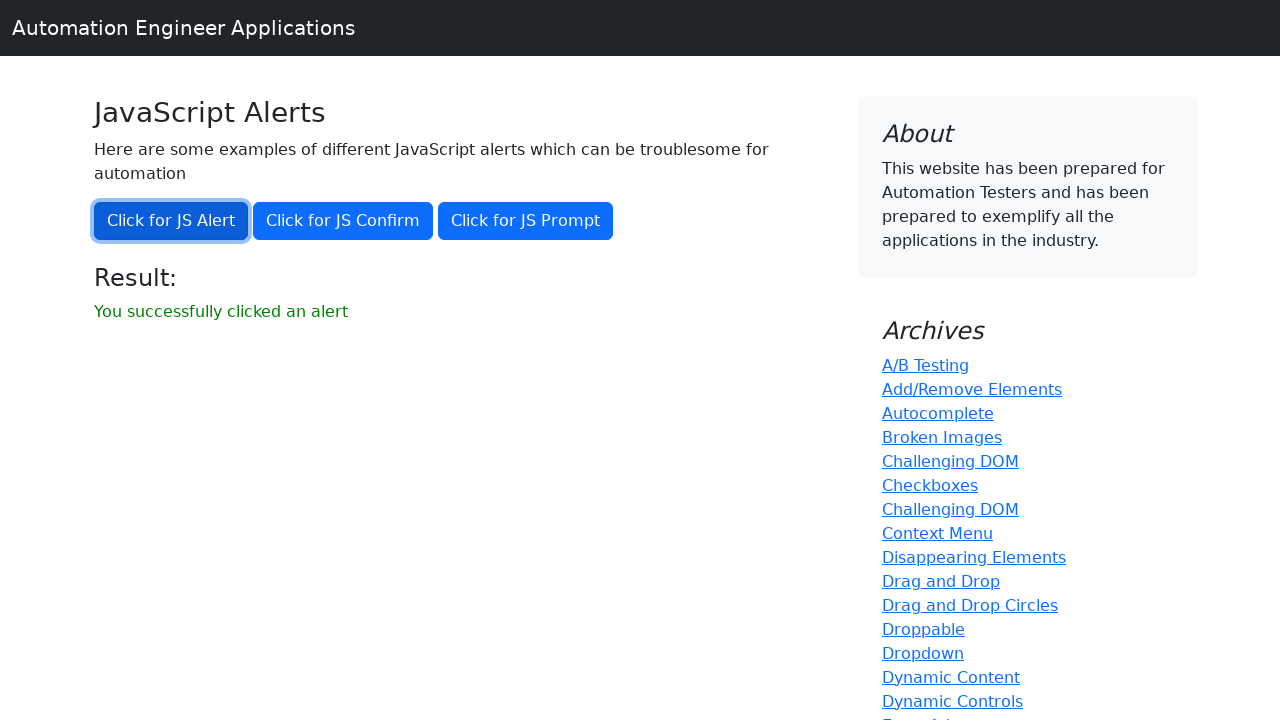